Navigates to a dropdown demo page and selects an option from the dropdown menu

Starting URL: https://the-internet.herokuapp.com/

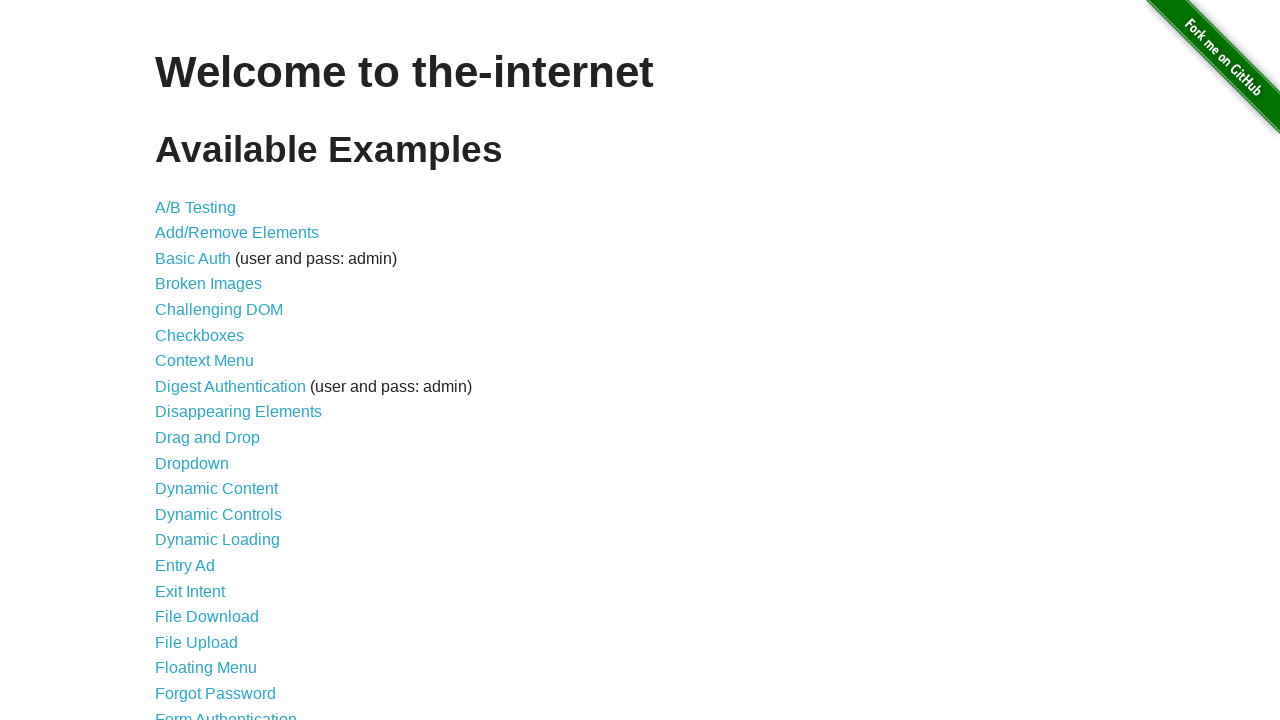

Clicked on Dropdown link to navigate to dropdown demo page at (192, 463) on text=Dropdown
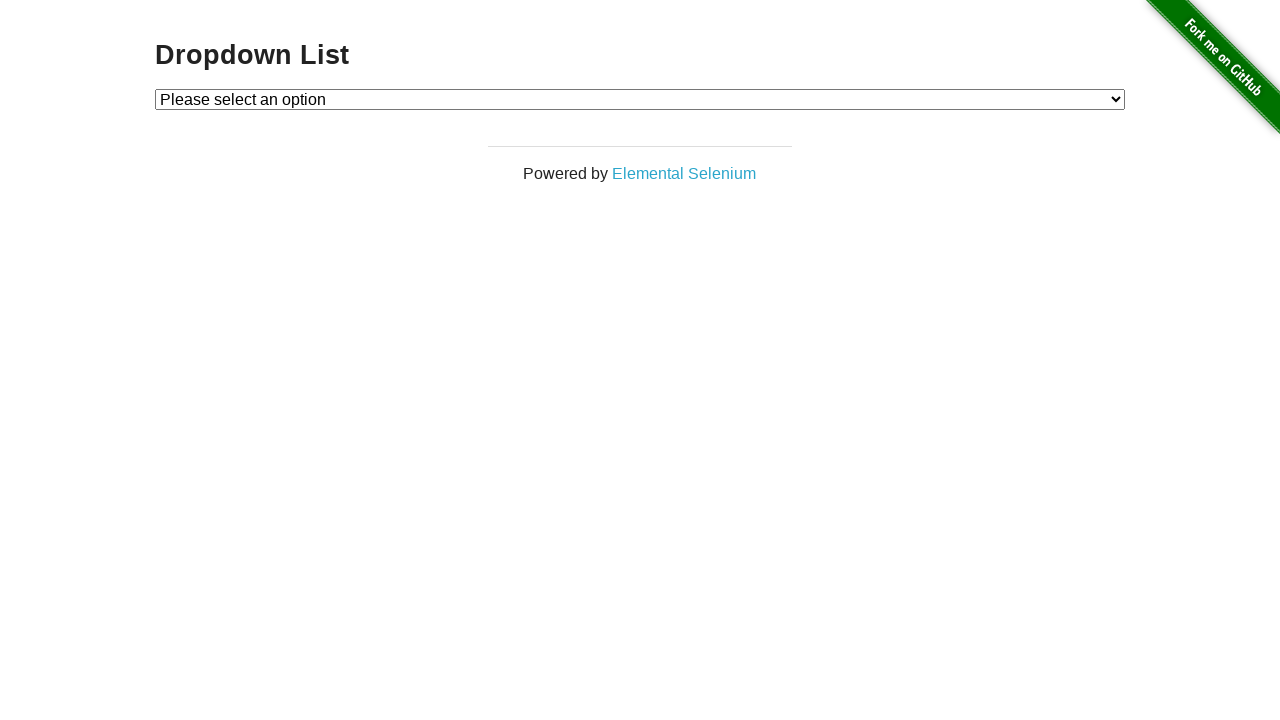

Dropdown menu element is now visible
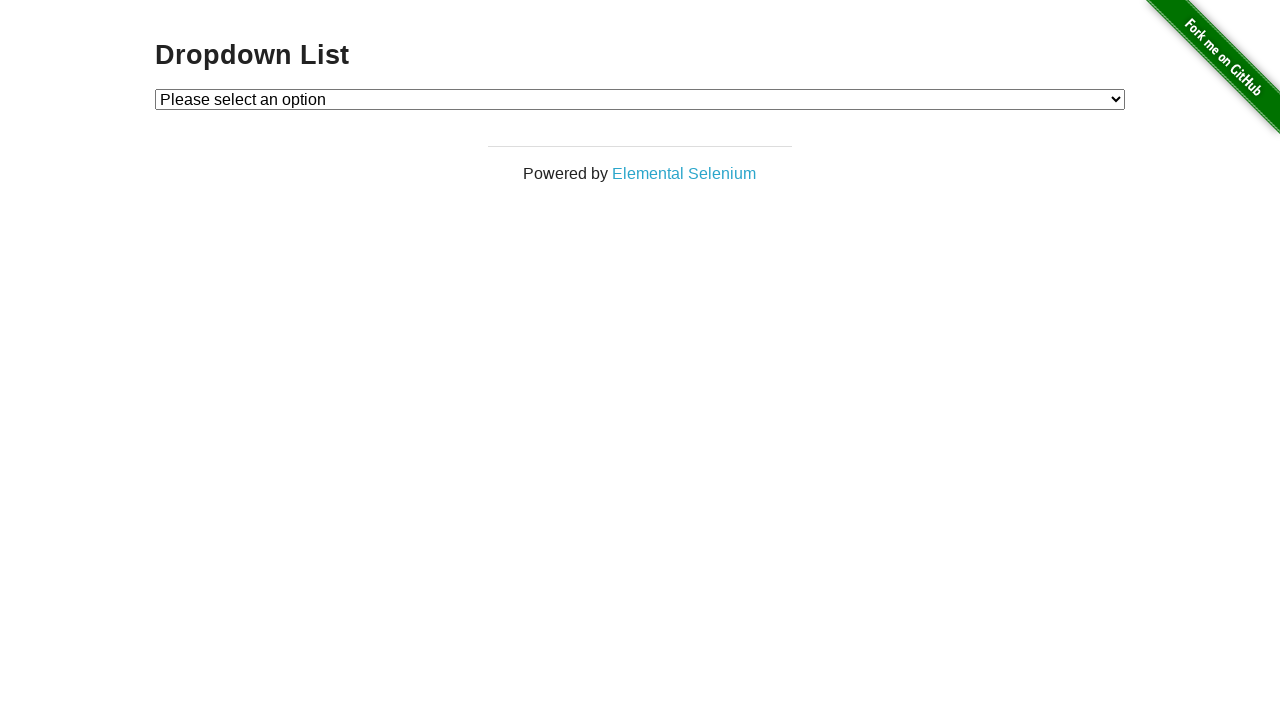

Selected Option 1 from dropdown menu on #dropdown
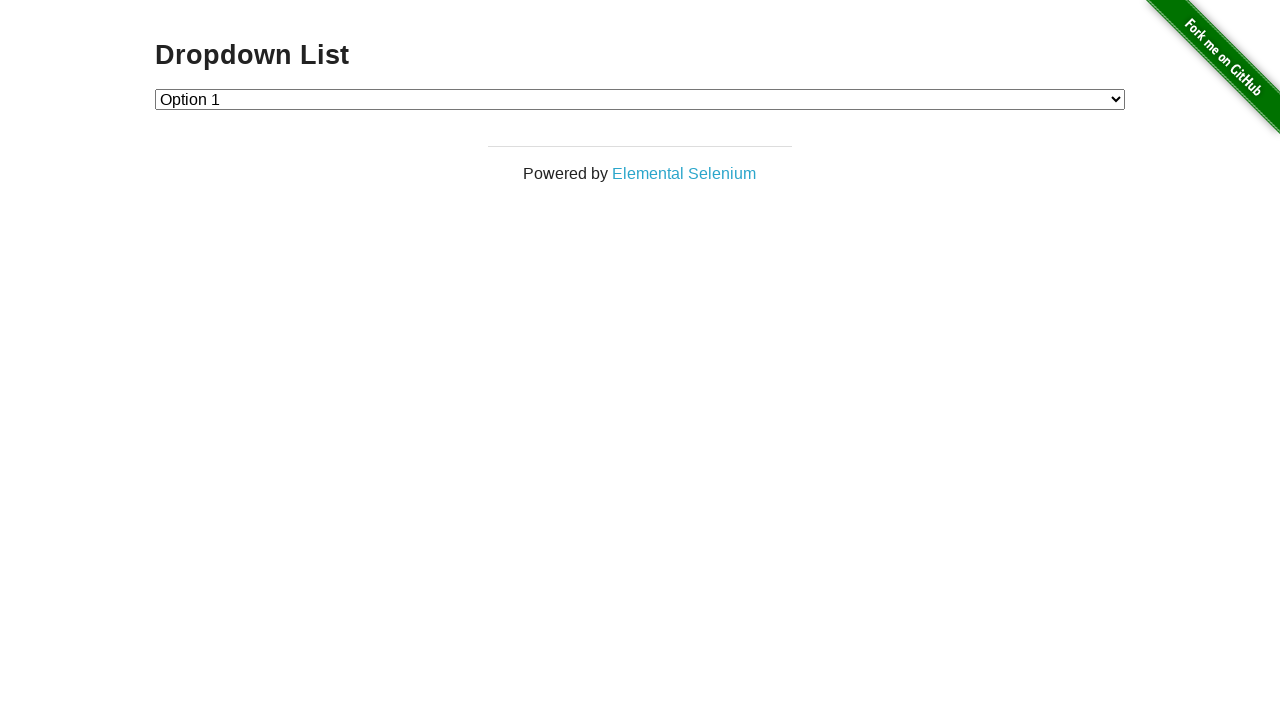

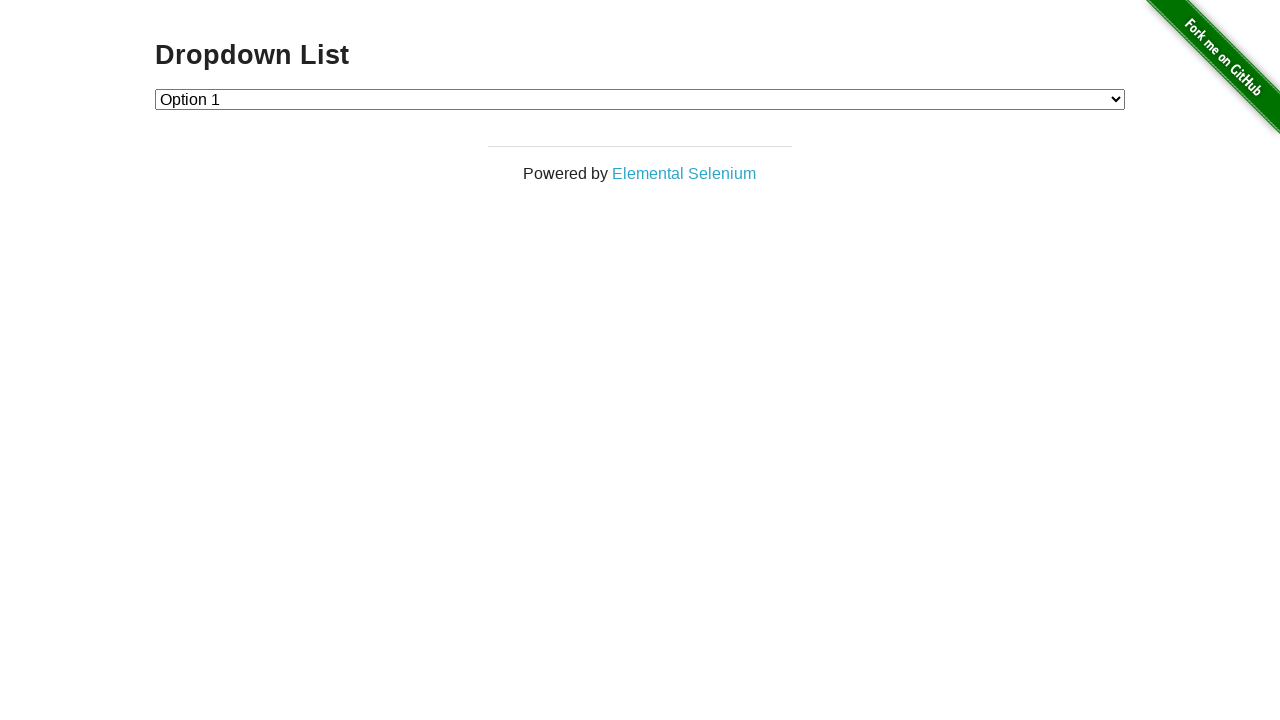